Tests window switching functionality on W3Schools by clicking a link that opens a new window, switching to the new window to verify a logo element, then switching back to the original window to verify the Run button text.

Starting URL: https://www.w3schools.com/tags/tryit.asp?filename=tryhtml_link_target

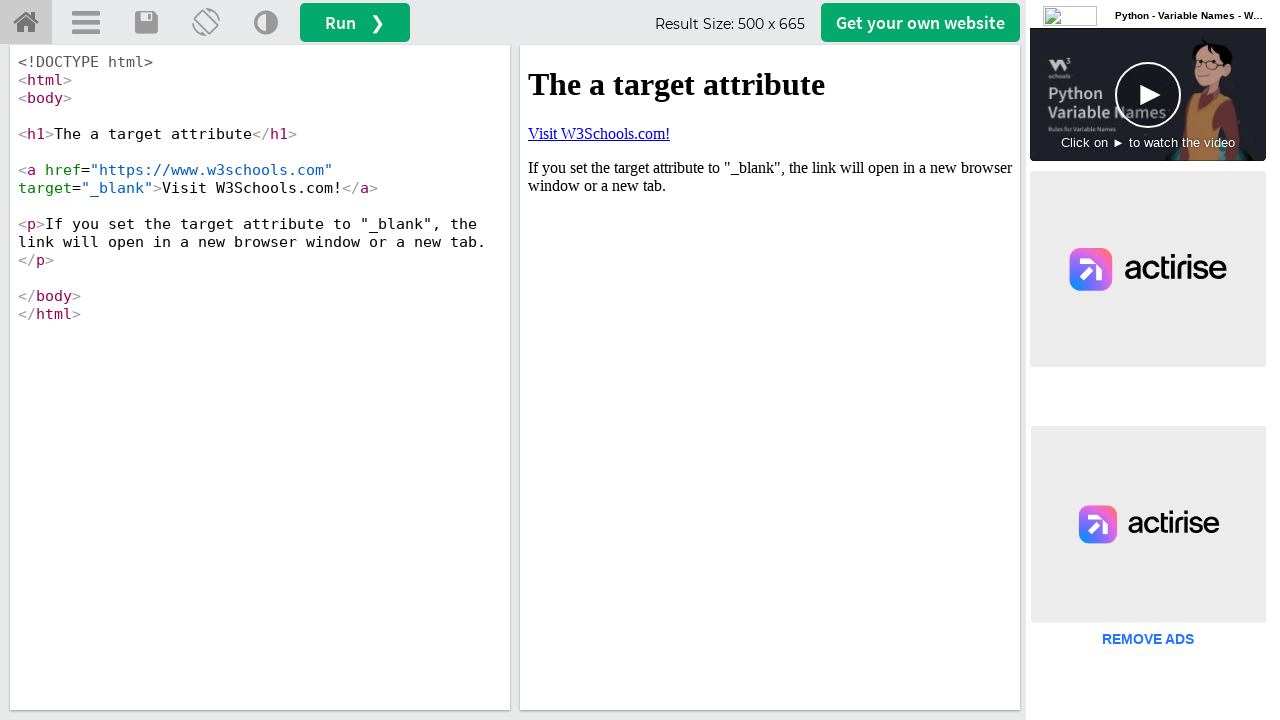

Stored reference to original page
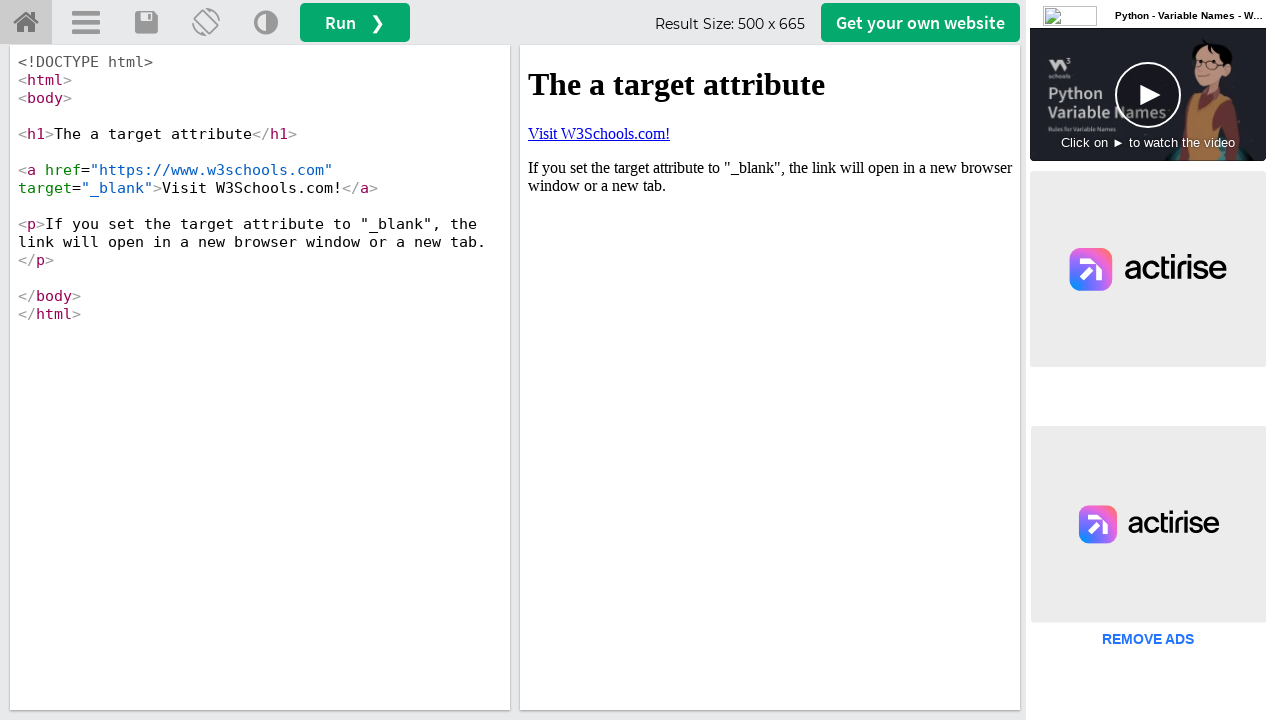

Located iframe with result content
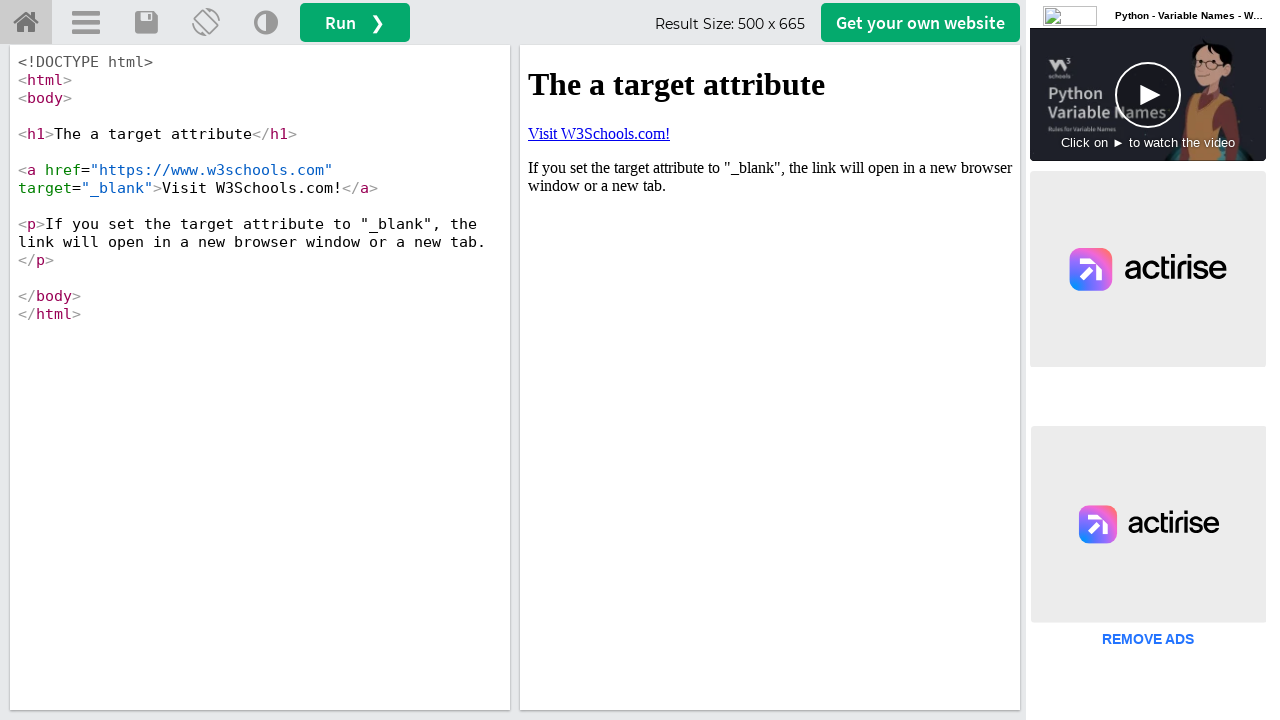

Clicked link that opens new window at (599, 133) on #iframeResult >> internal:control=enter-frame >> xpath=//a[text()='Visit W3Schoo
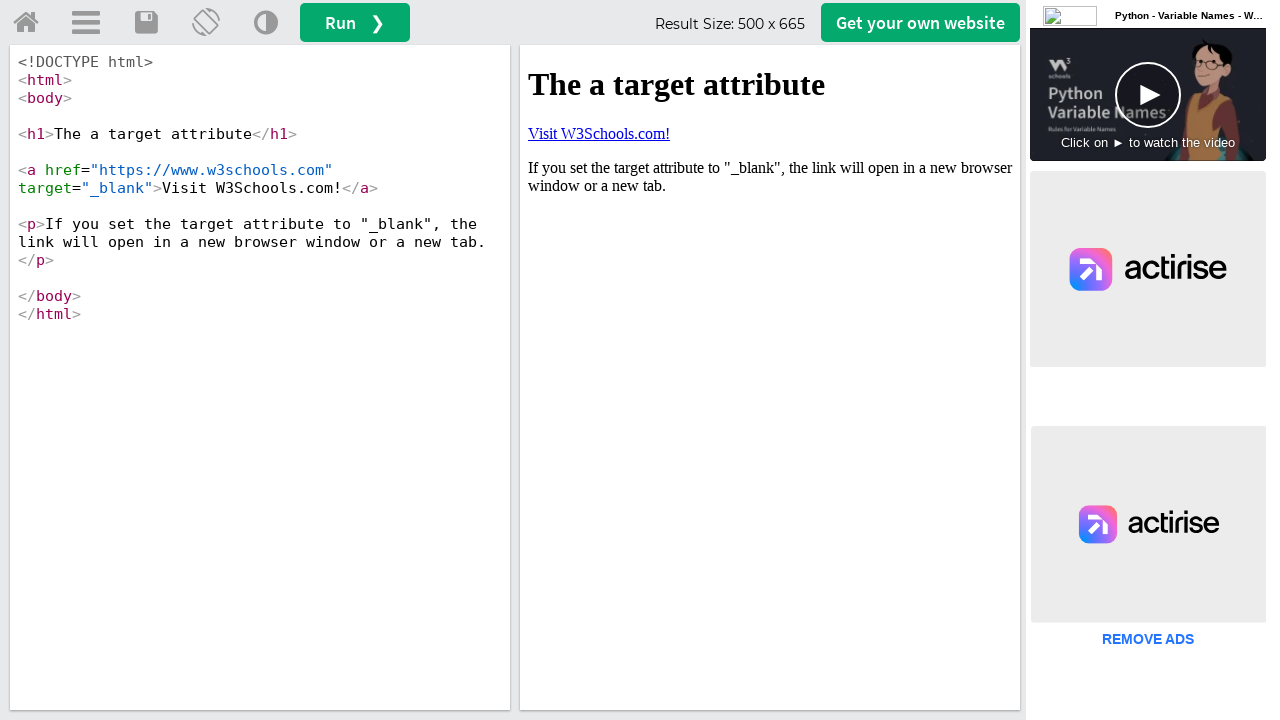

Retrieved new page object from popup
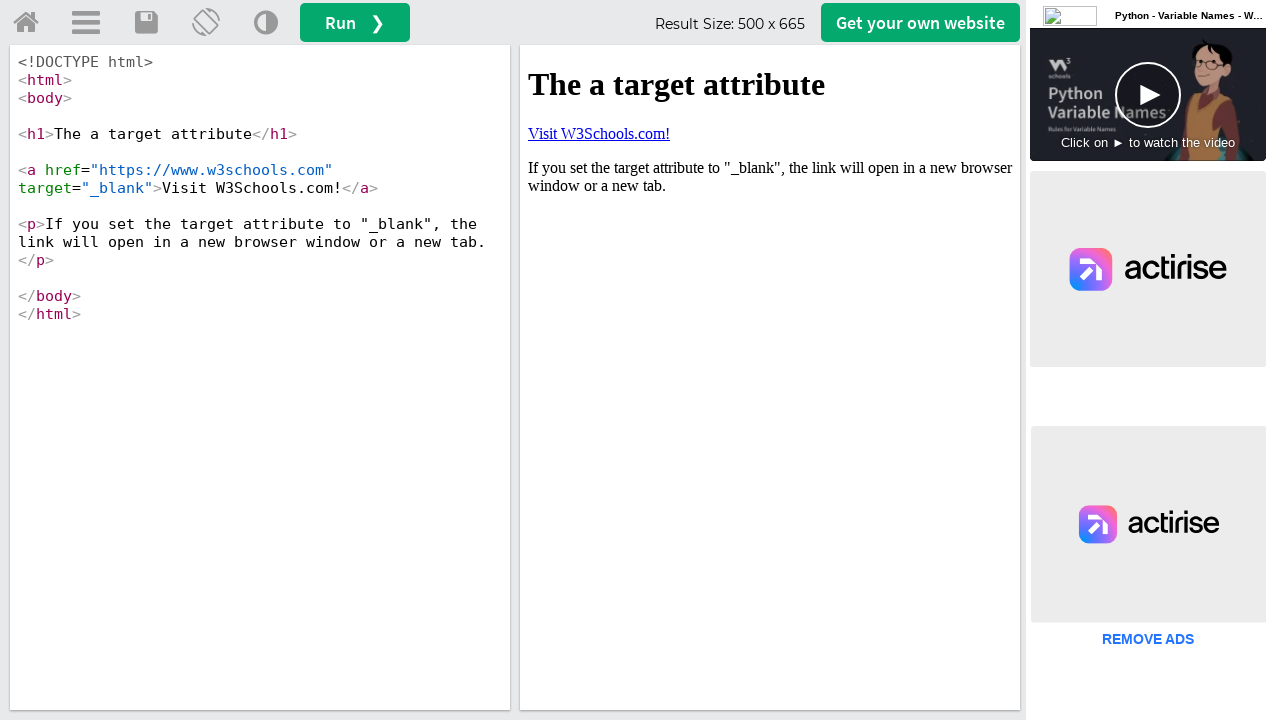

New page loaded successfully
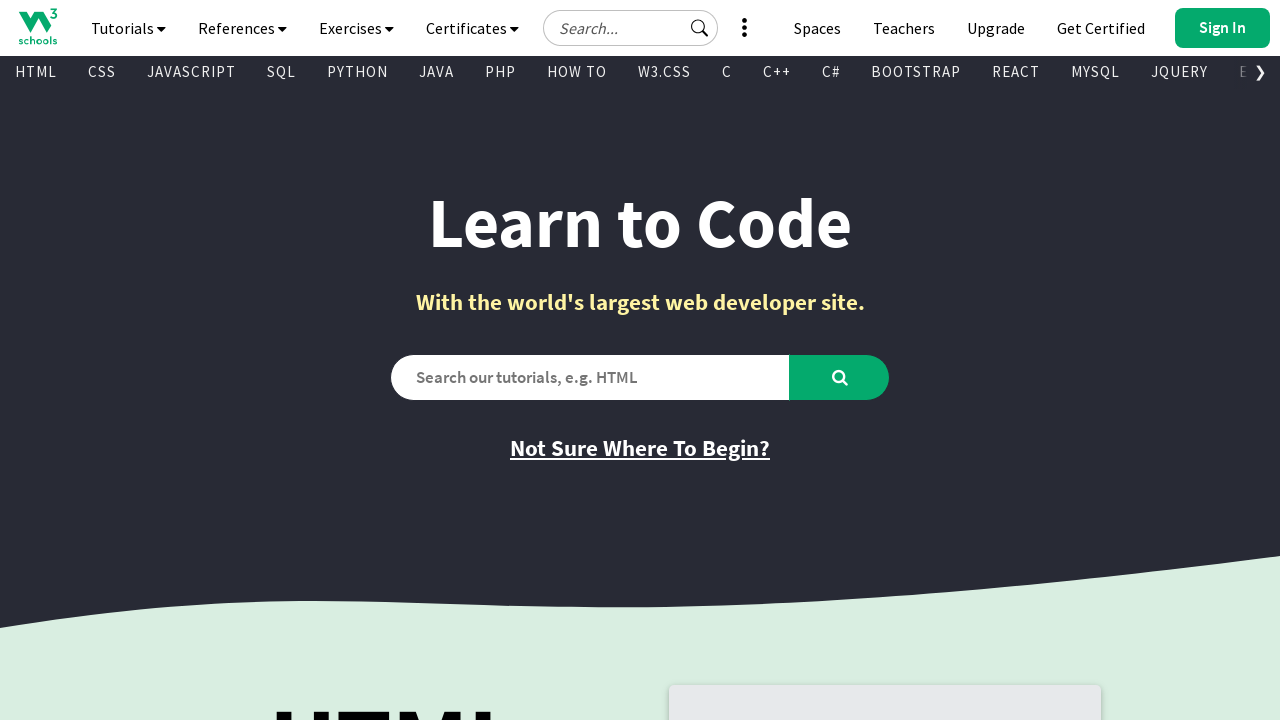

Located logo element on new page
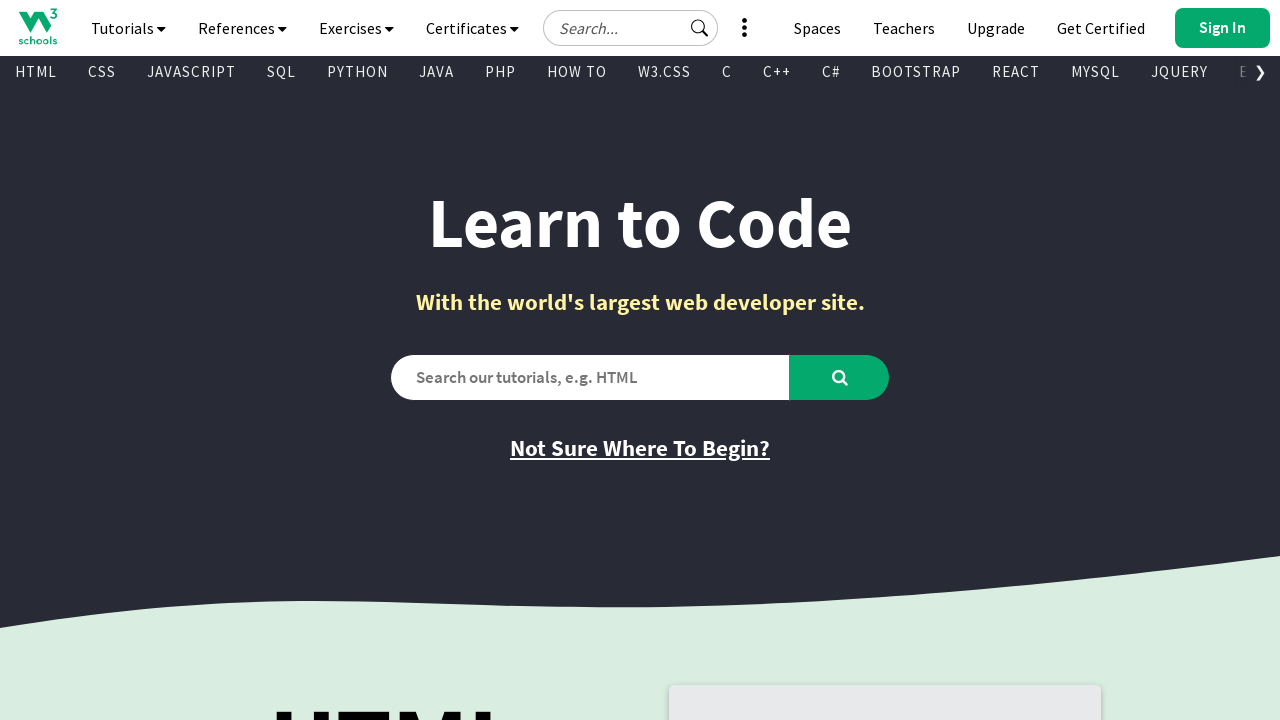

Waited for logo to be visible
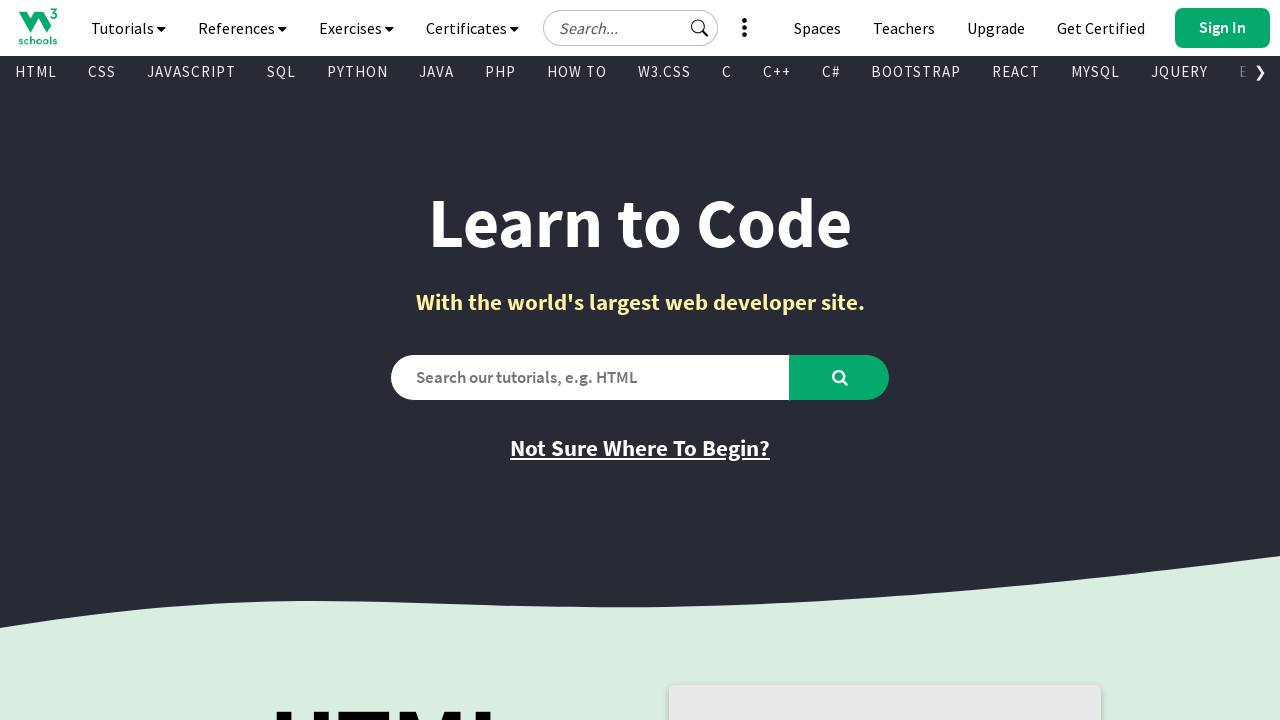

Verified logo is visible on second window
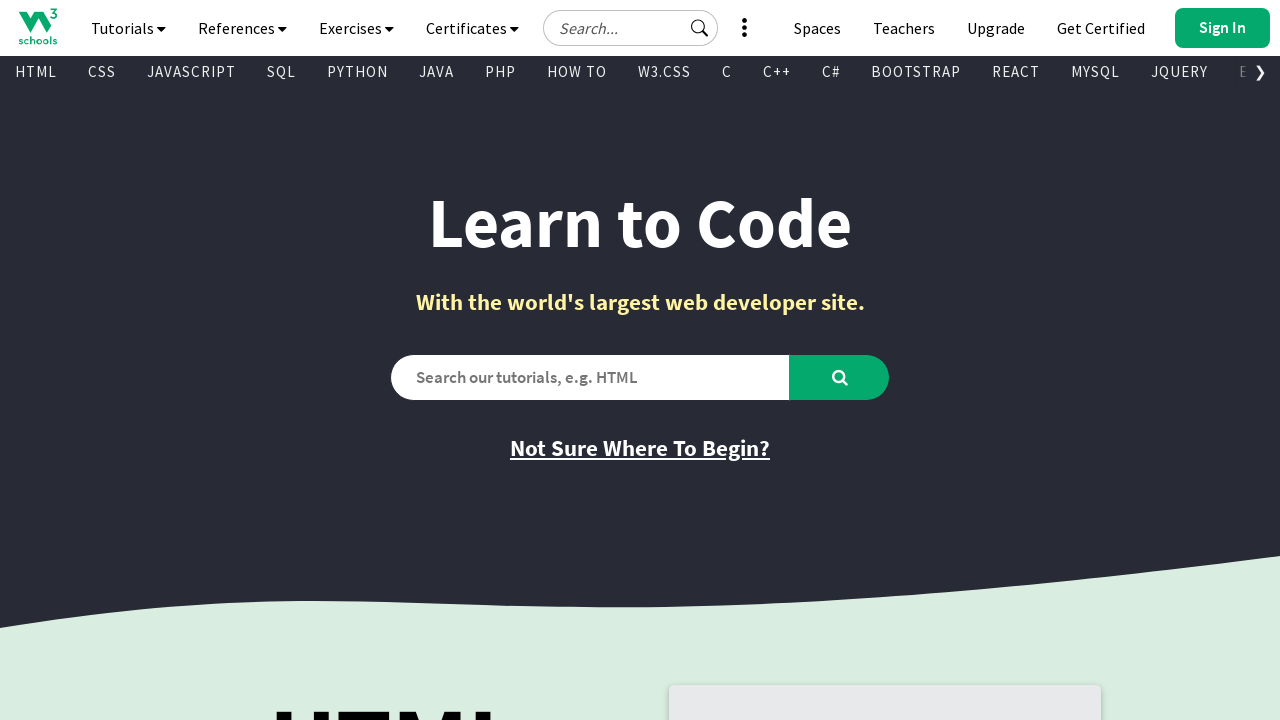

Switched focus back to original window
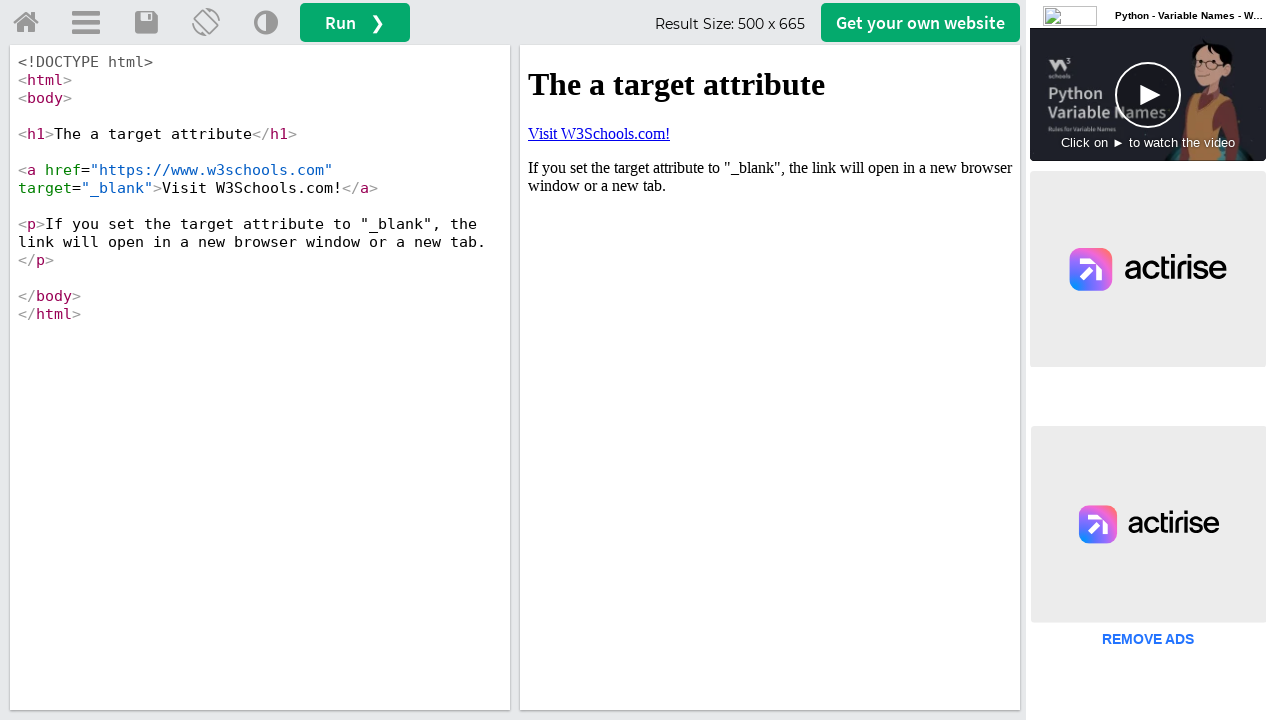

Located Run button on original window
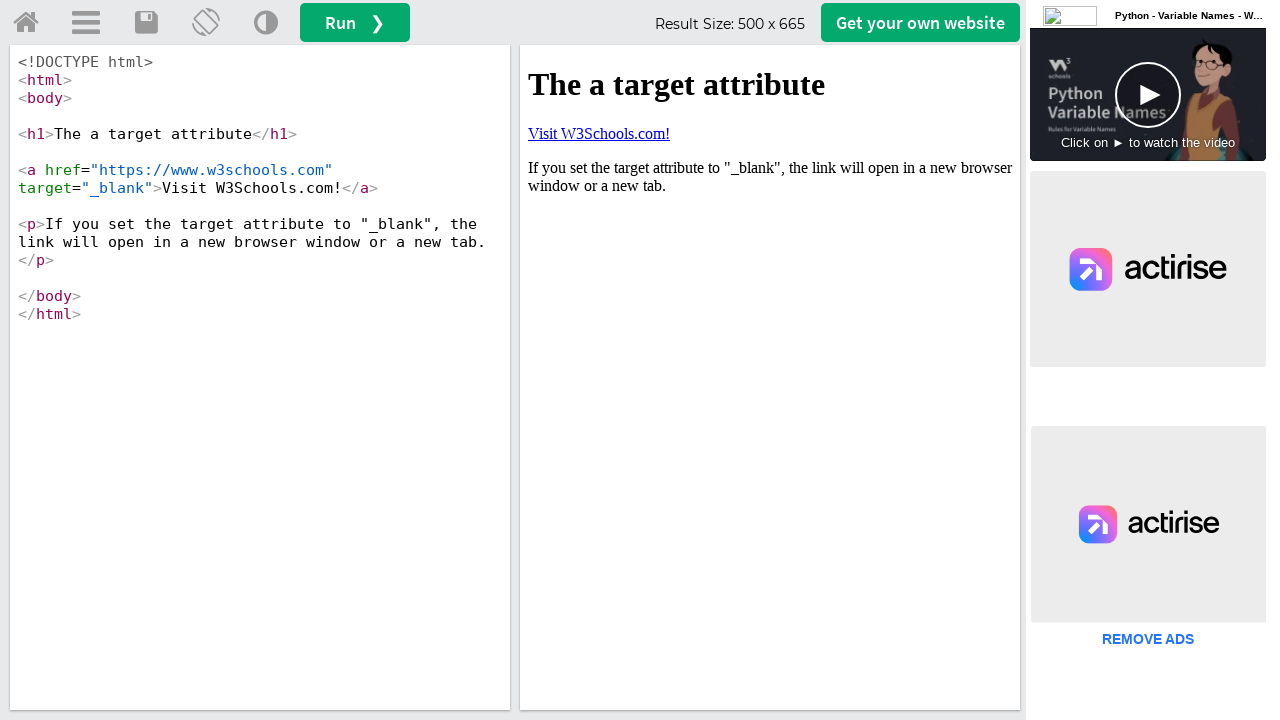

Retrieved Run button text content
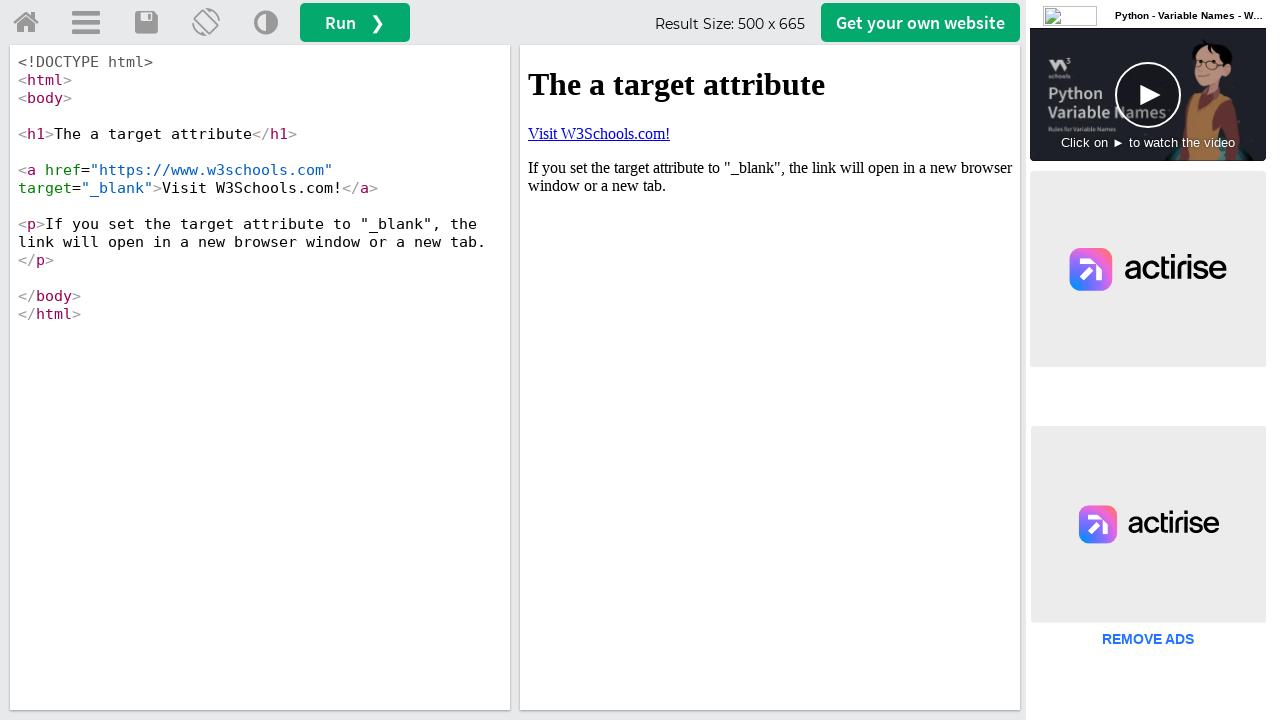

Verified Run button contains 'Run' text: 'Run ❯'
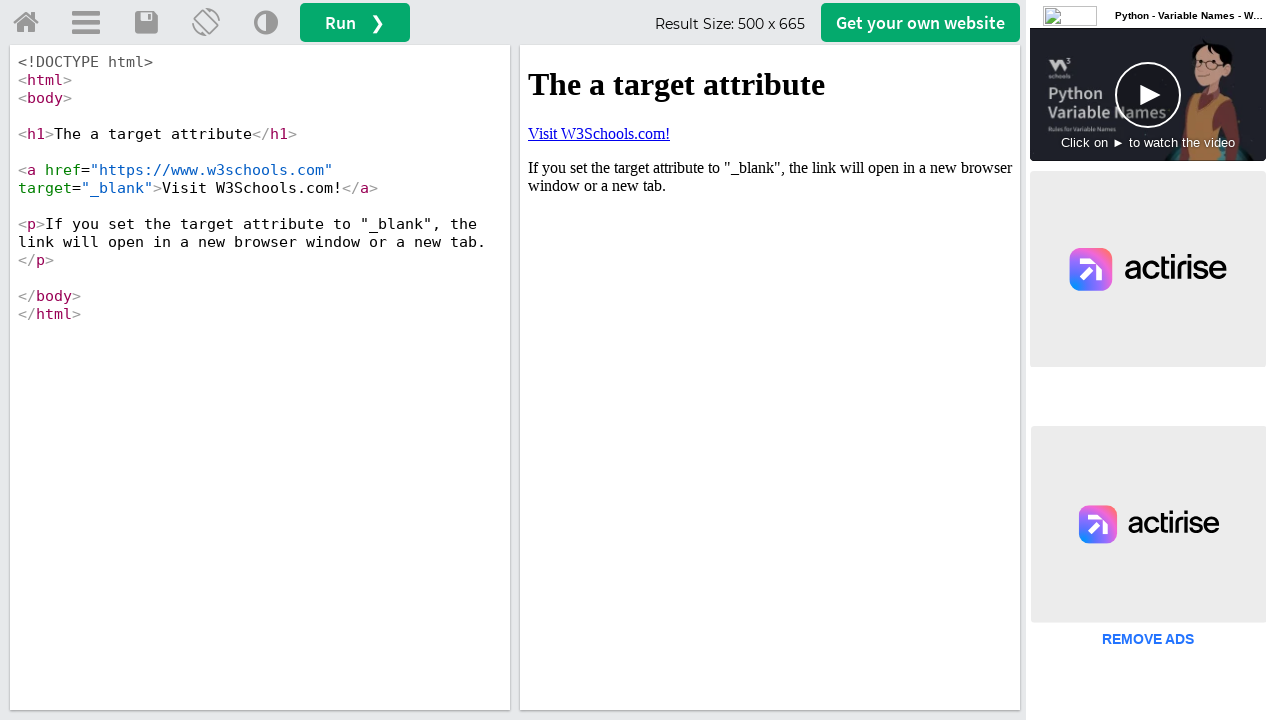

Closed new page window
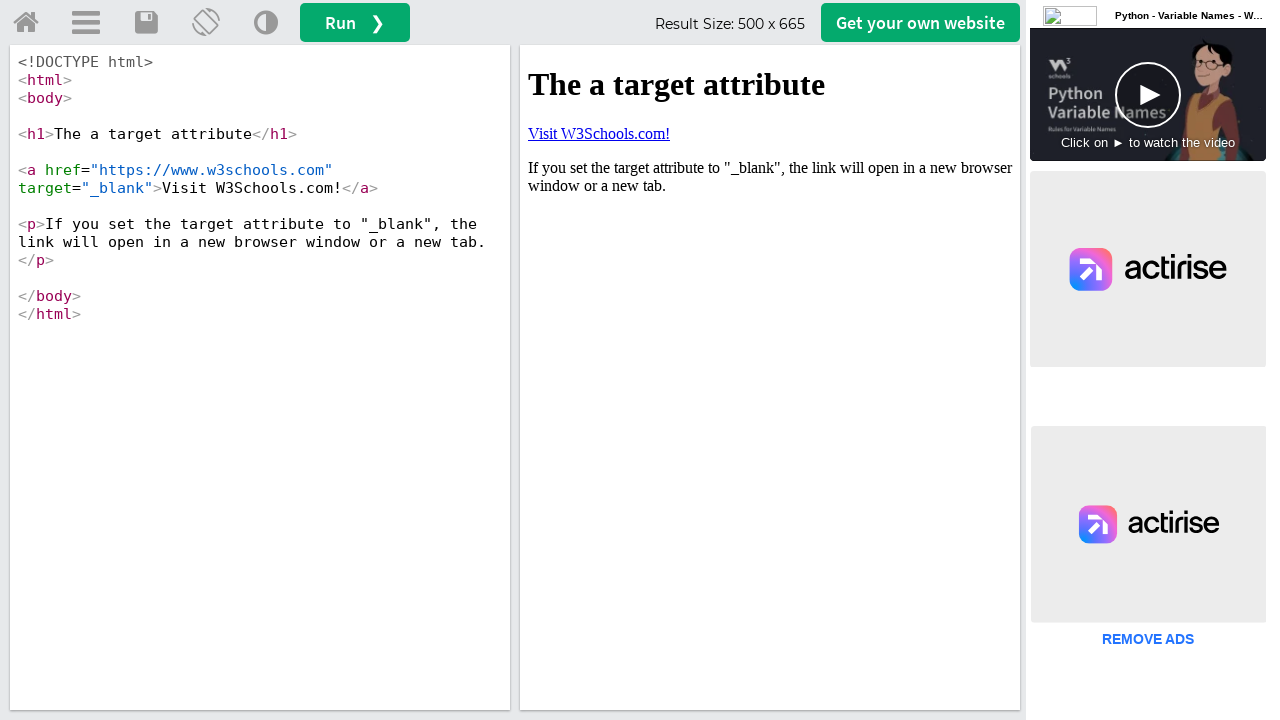

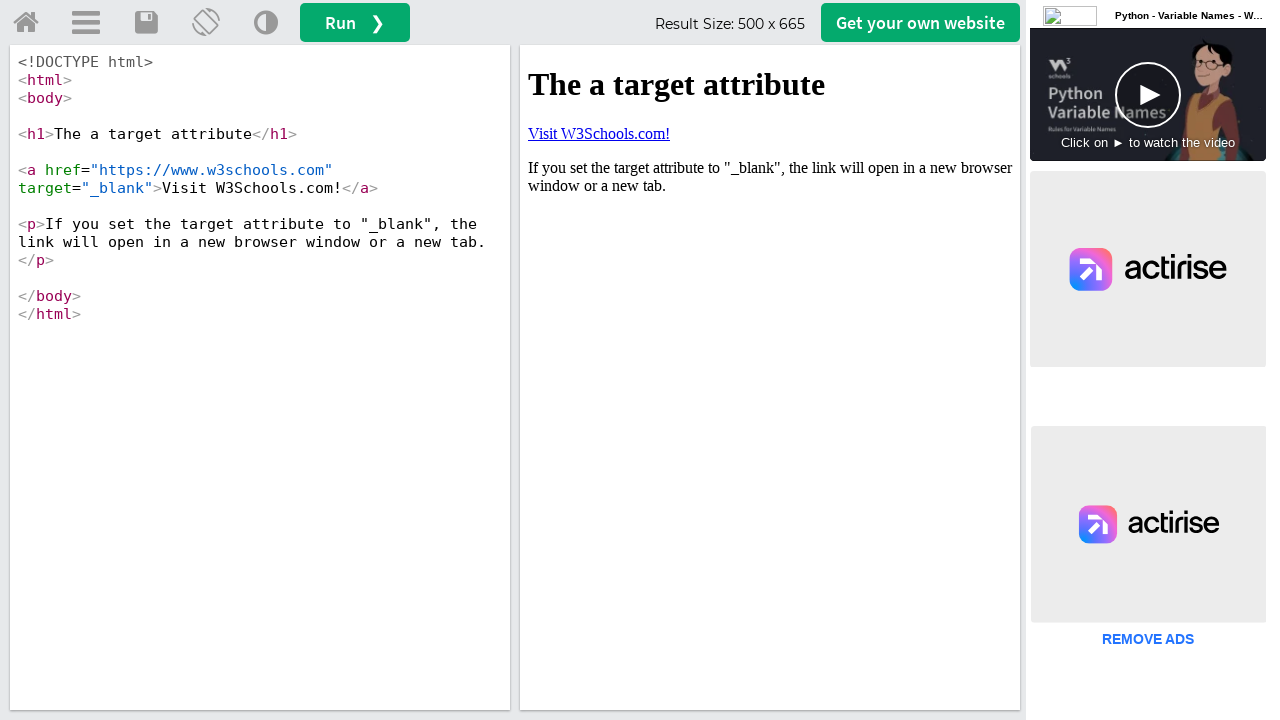